Tests Shopify pricing page navigation by clicking the Pricing button from the landing page and verifying the pricing page loads with expected content.

Starting URL: https://www.shopify.com/

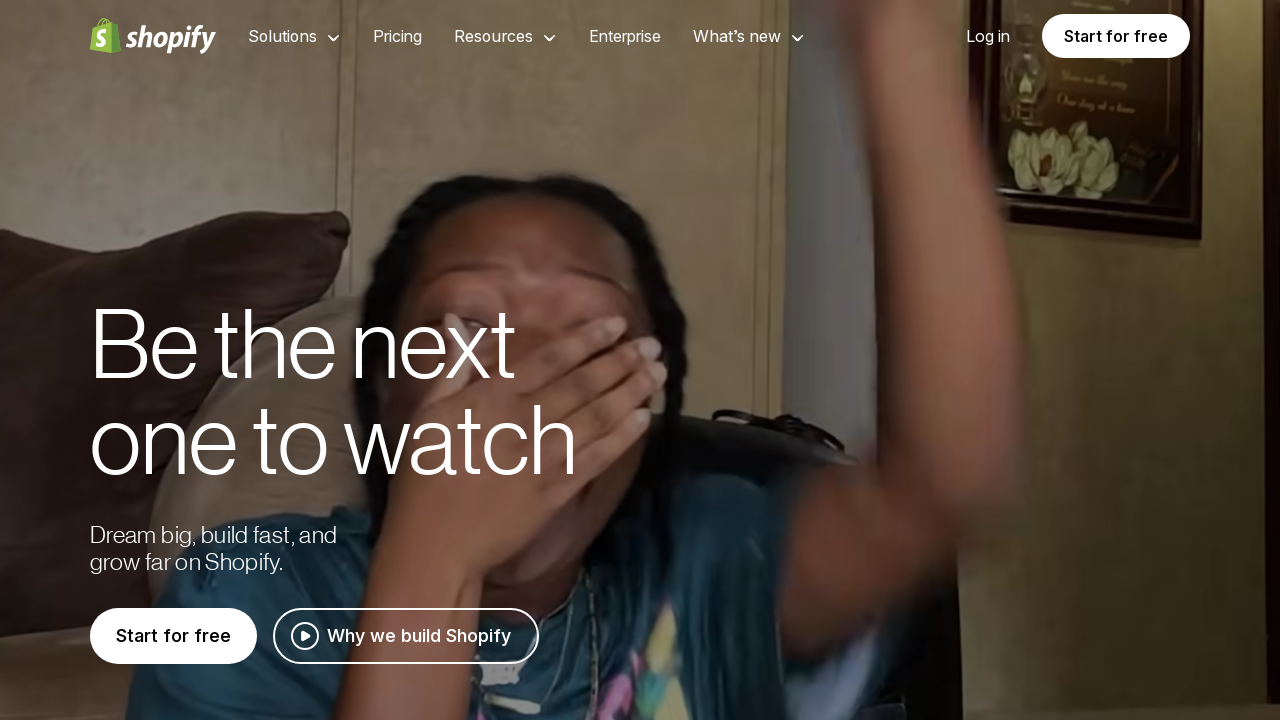

Set viewport size to 1920x1080
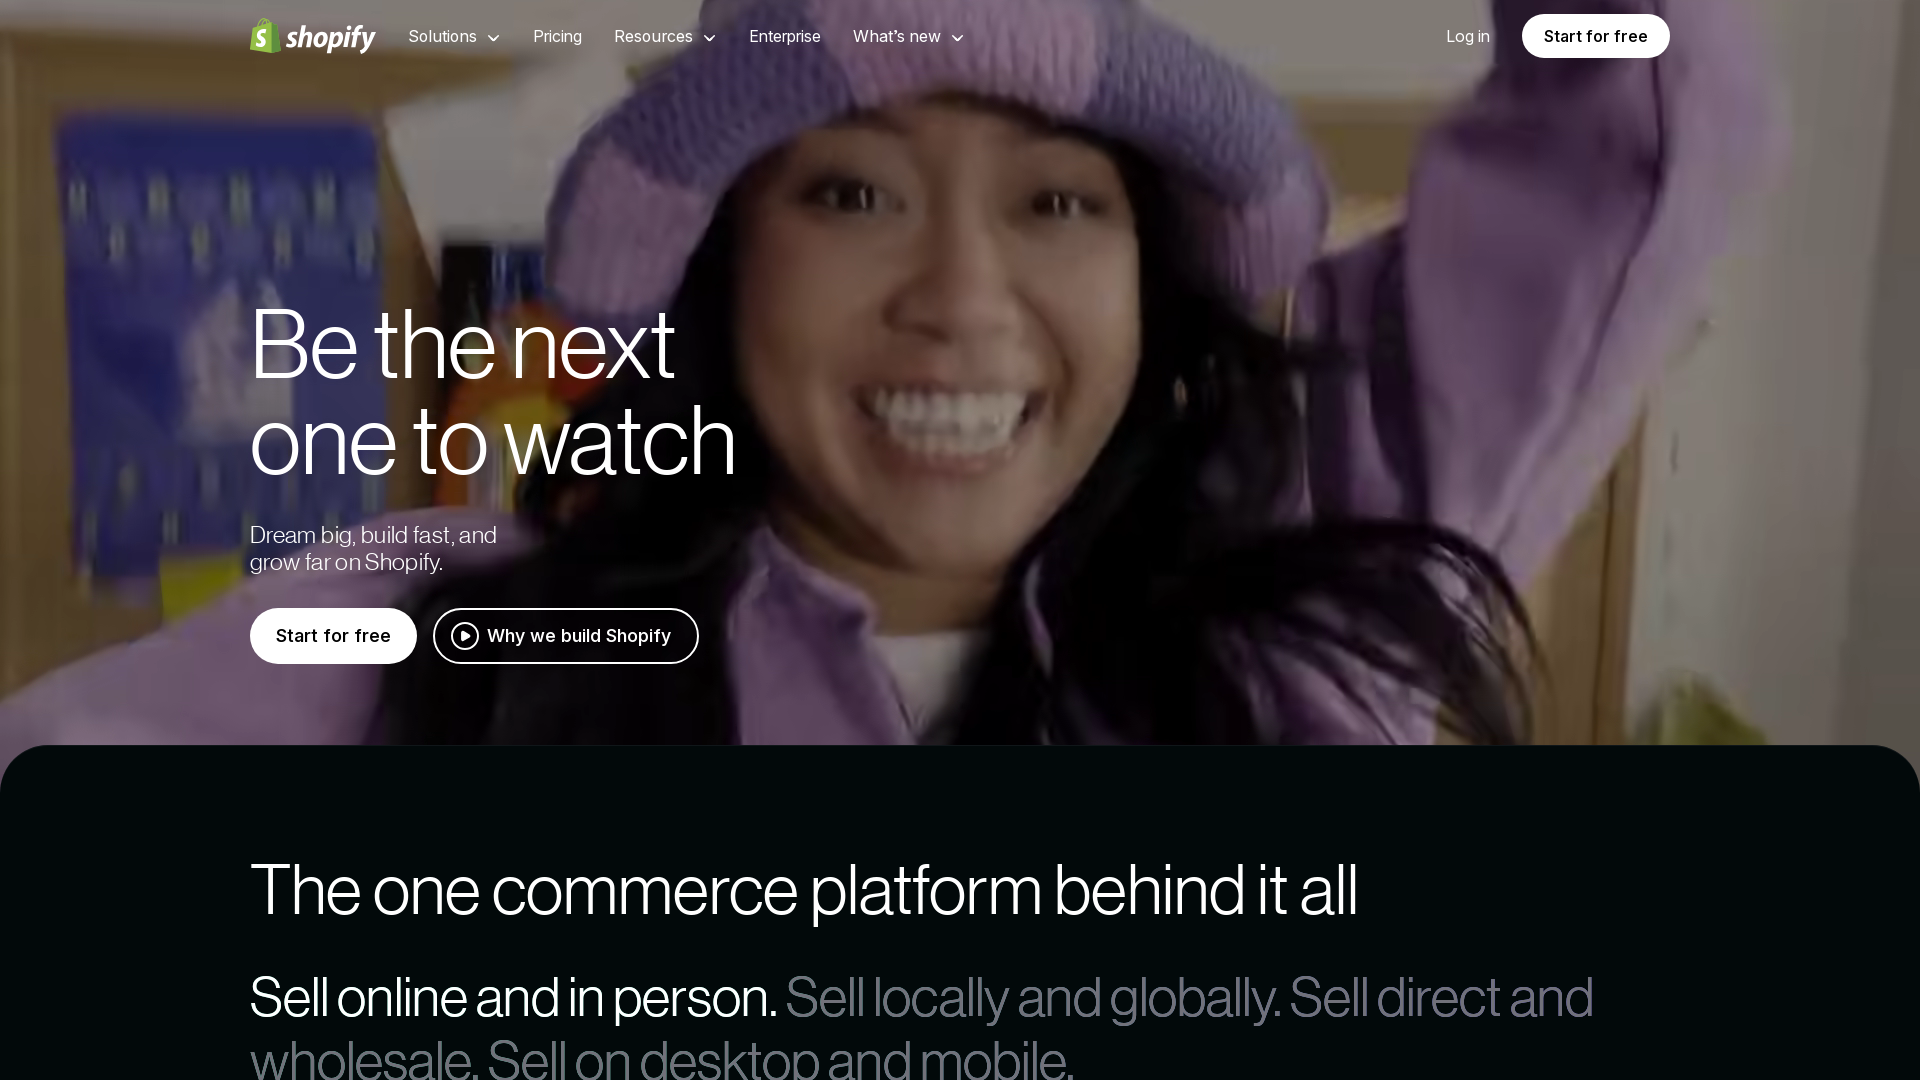

Clicked Pricing button in navigation at (558, 36) on a[href='/pricing']
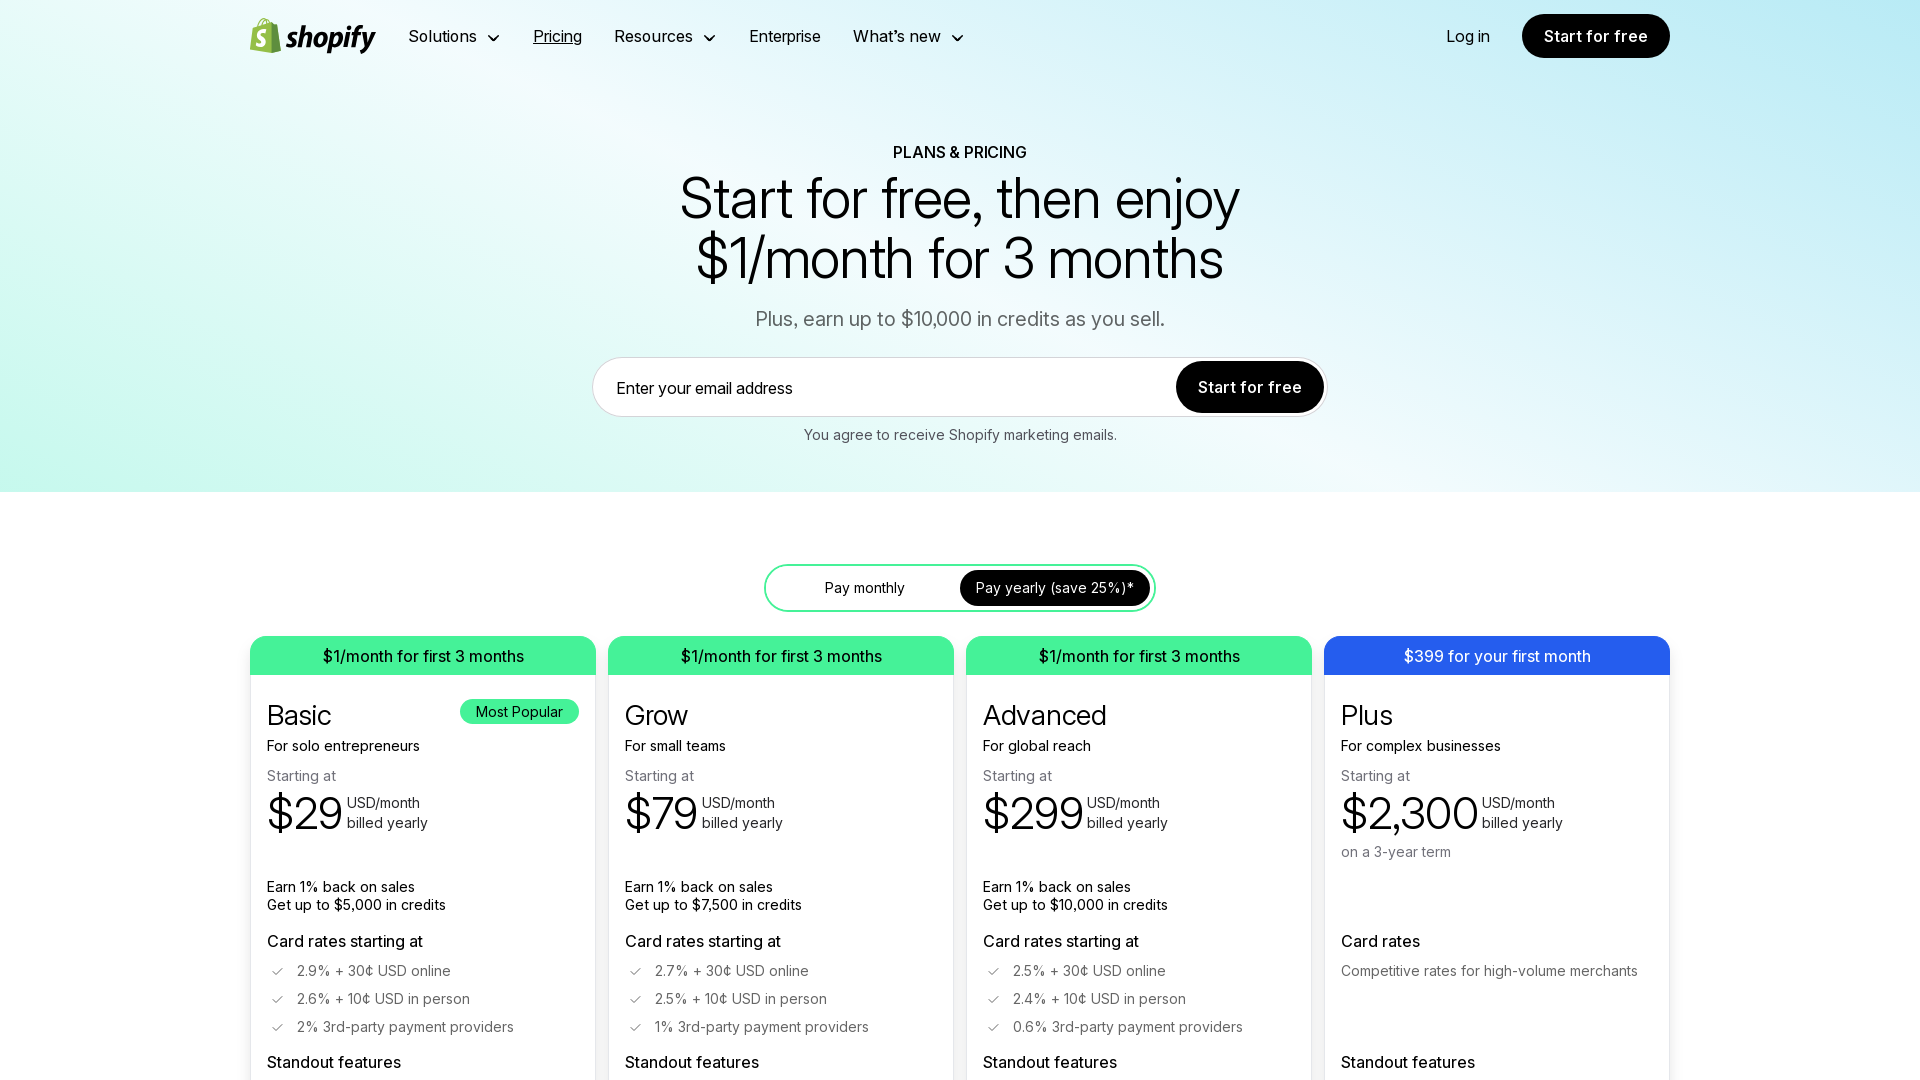

Pricing page URL loaded successfully
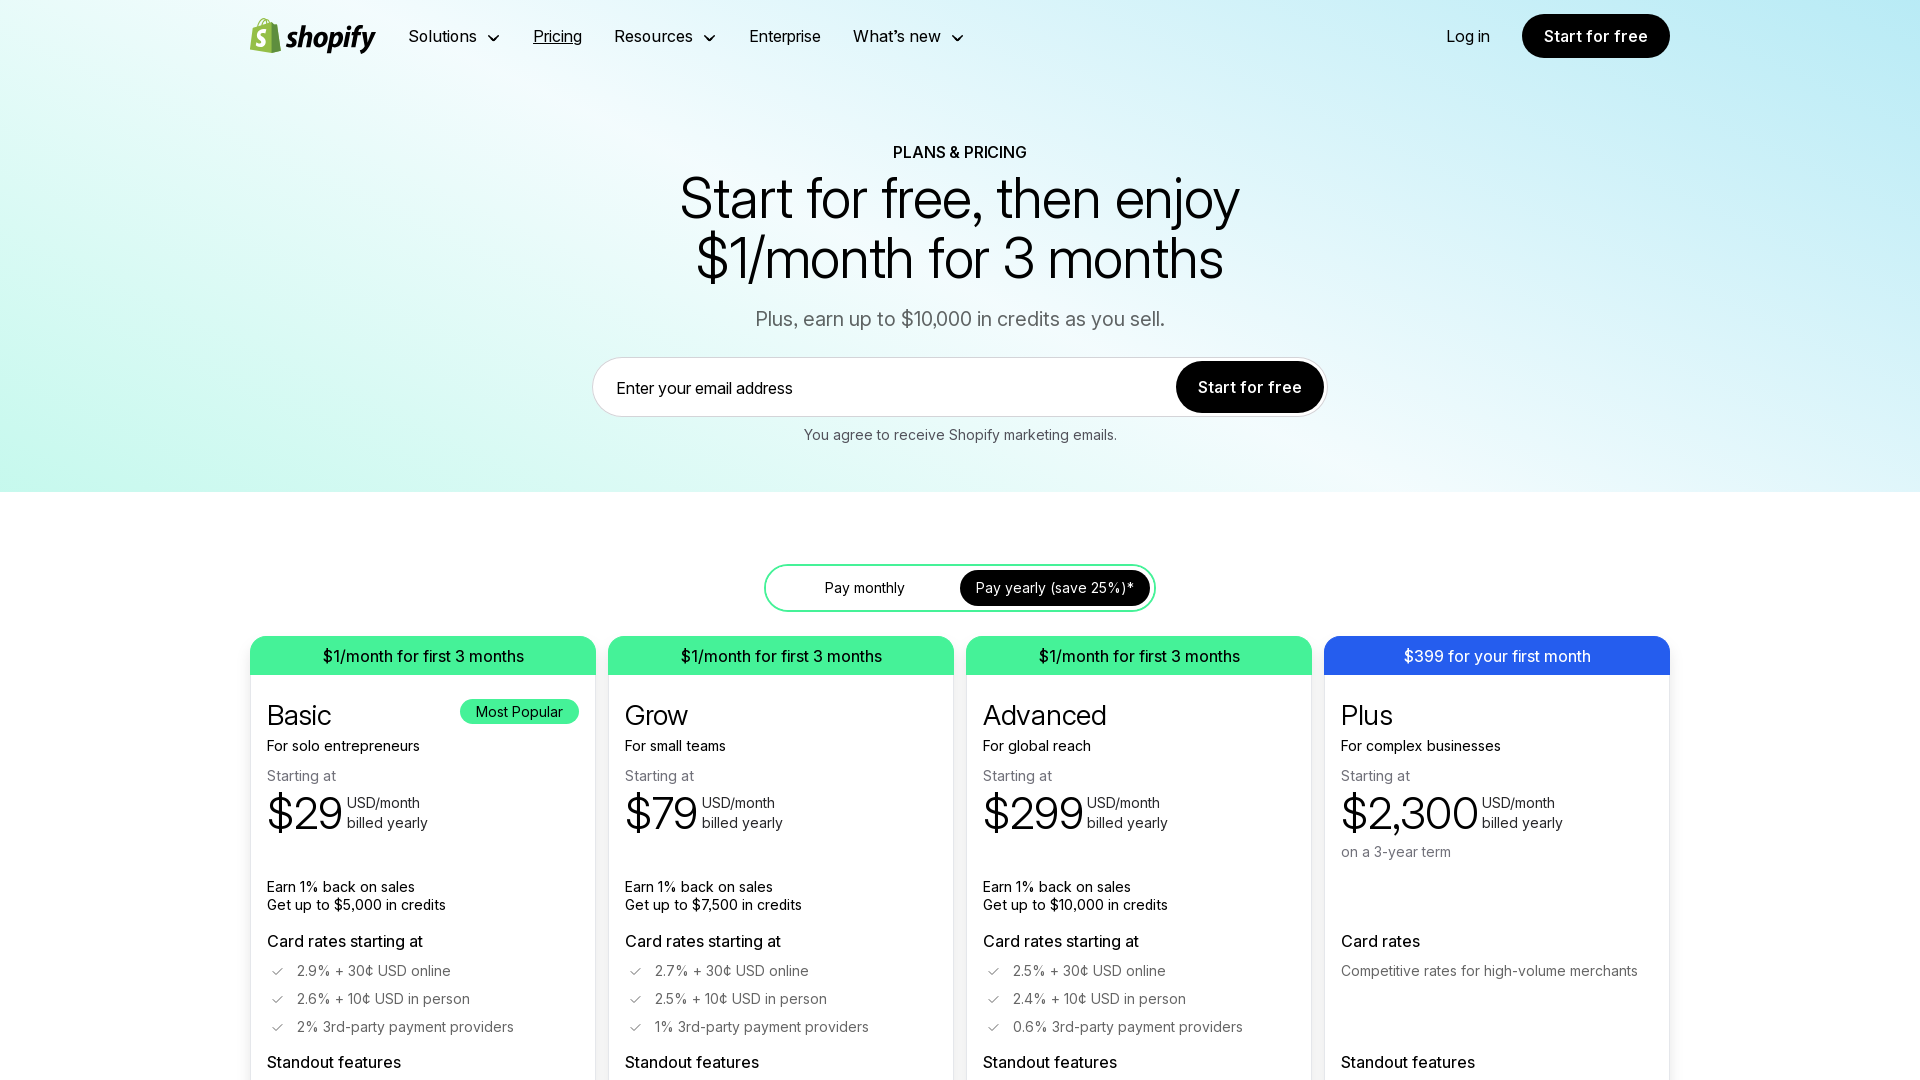

Verified h1 heading elements are present on pricing page
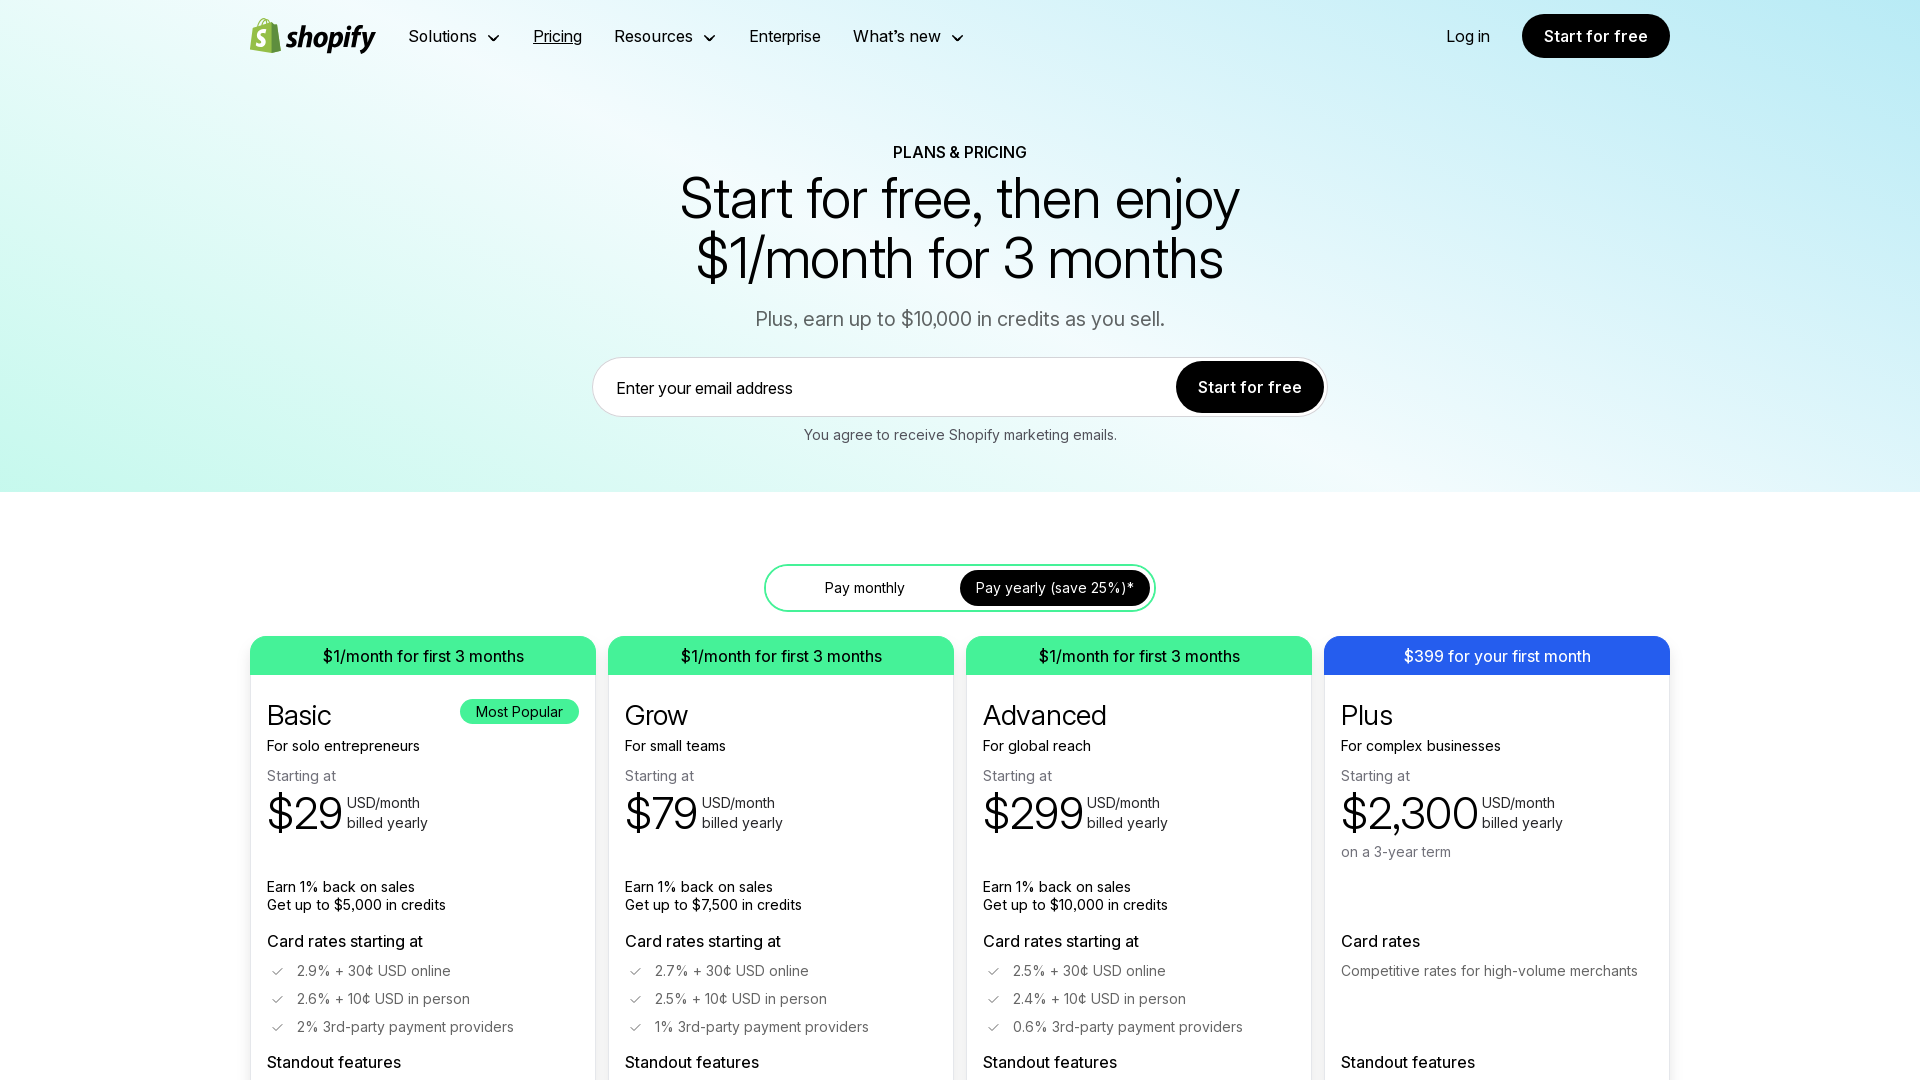

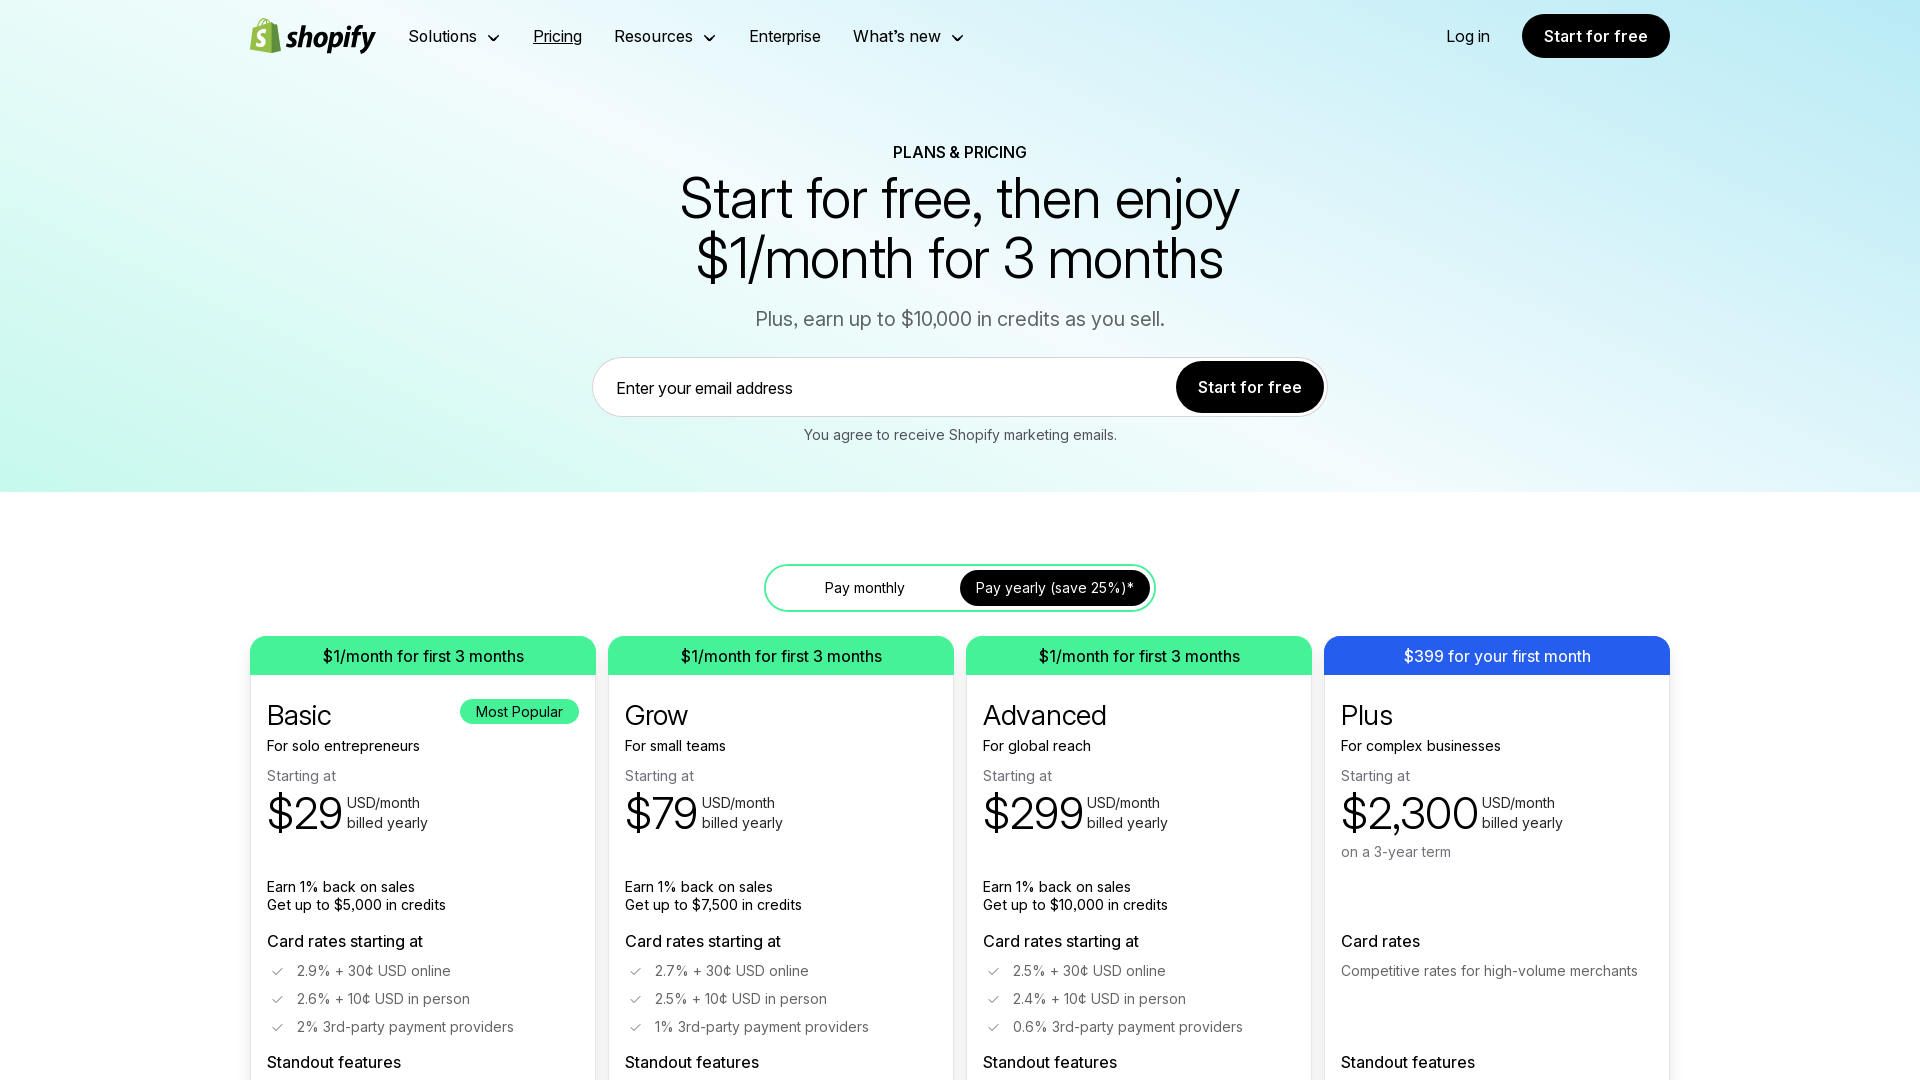